Tests the Add/Remove Elements functionality by clicking to add multiple elements and then removing some of them, verifying the dynamic element management on the page.

Starting URL: http://the-internet.herokuapp.com/

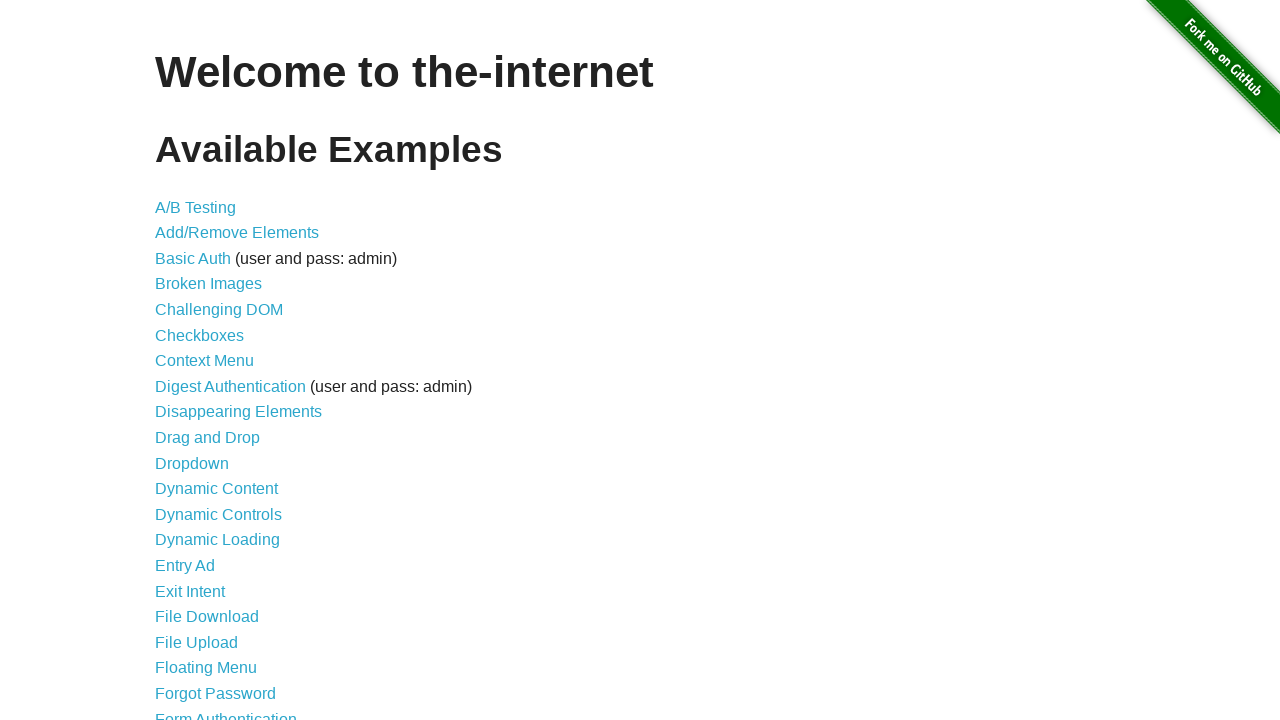

Clicked on Add/Remove Elements link to navigate to test page at (237, 233) on text=Add/Remove Elements
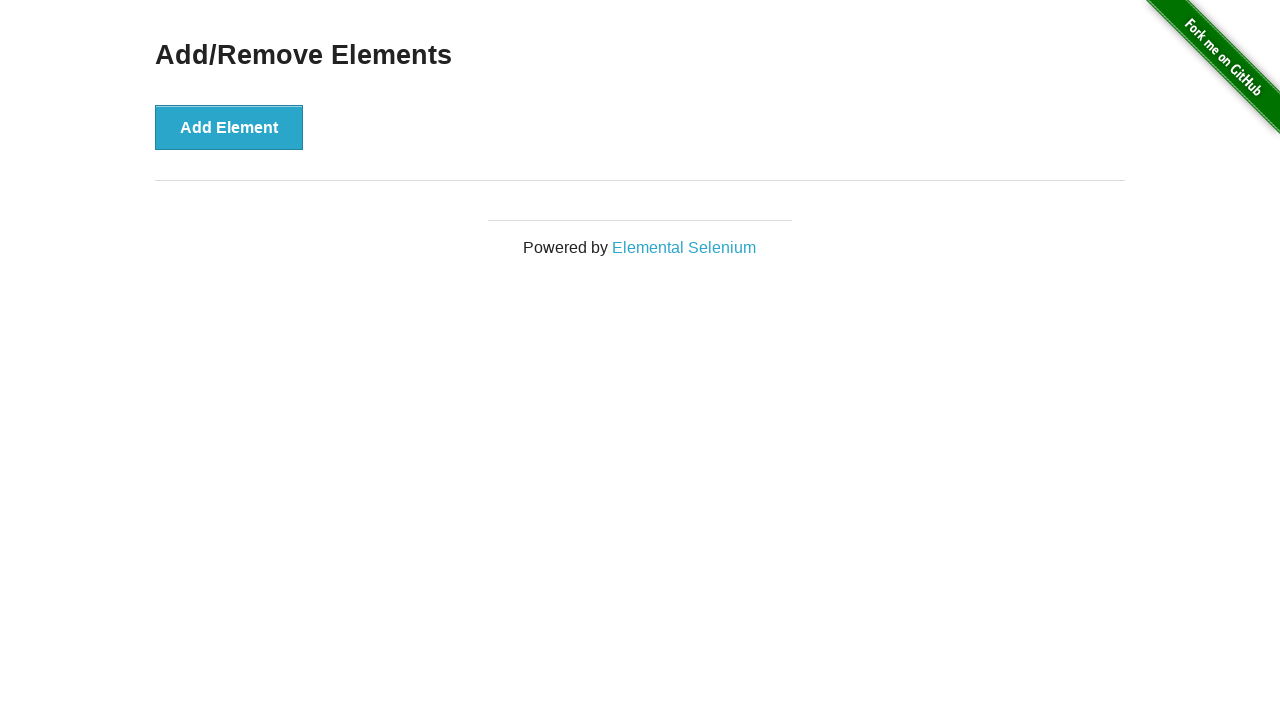

Add Element button is visible
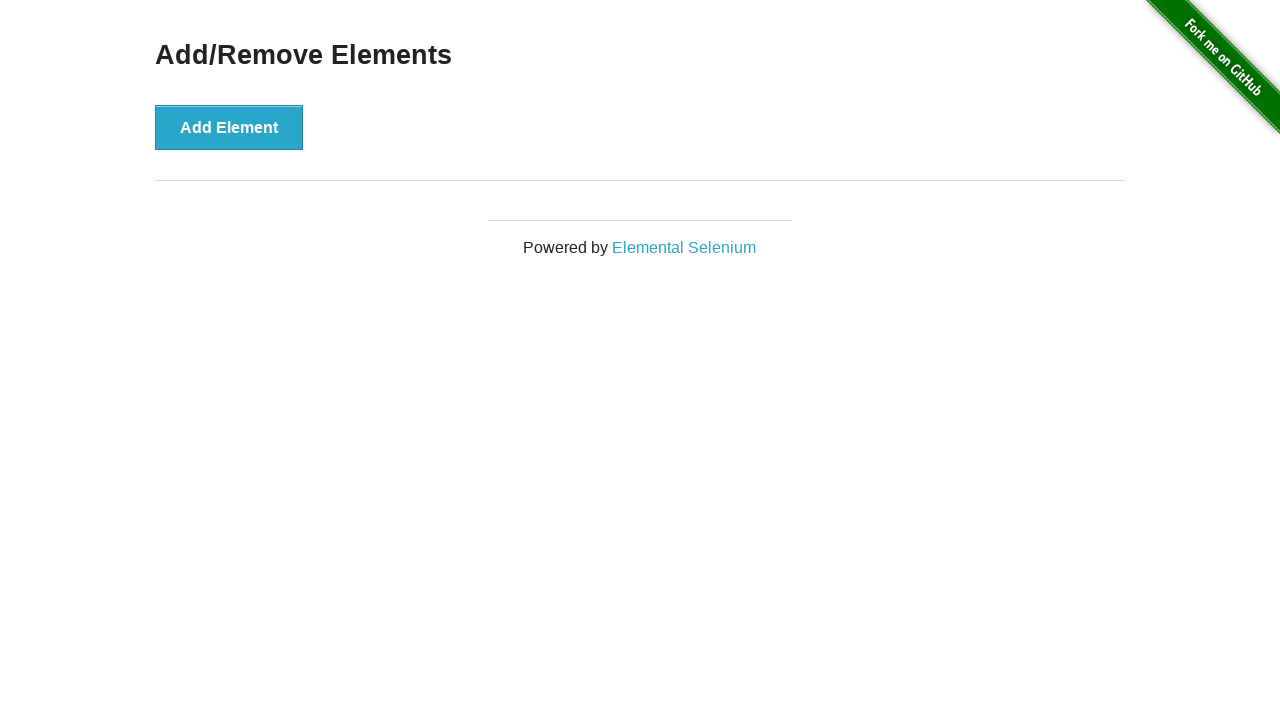

Clicked Add Element button (element 1 of 5) at (229, 127) on xpath=//*[@id="content"]/div/button
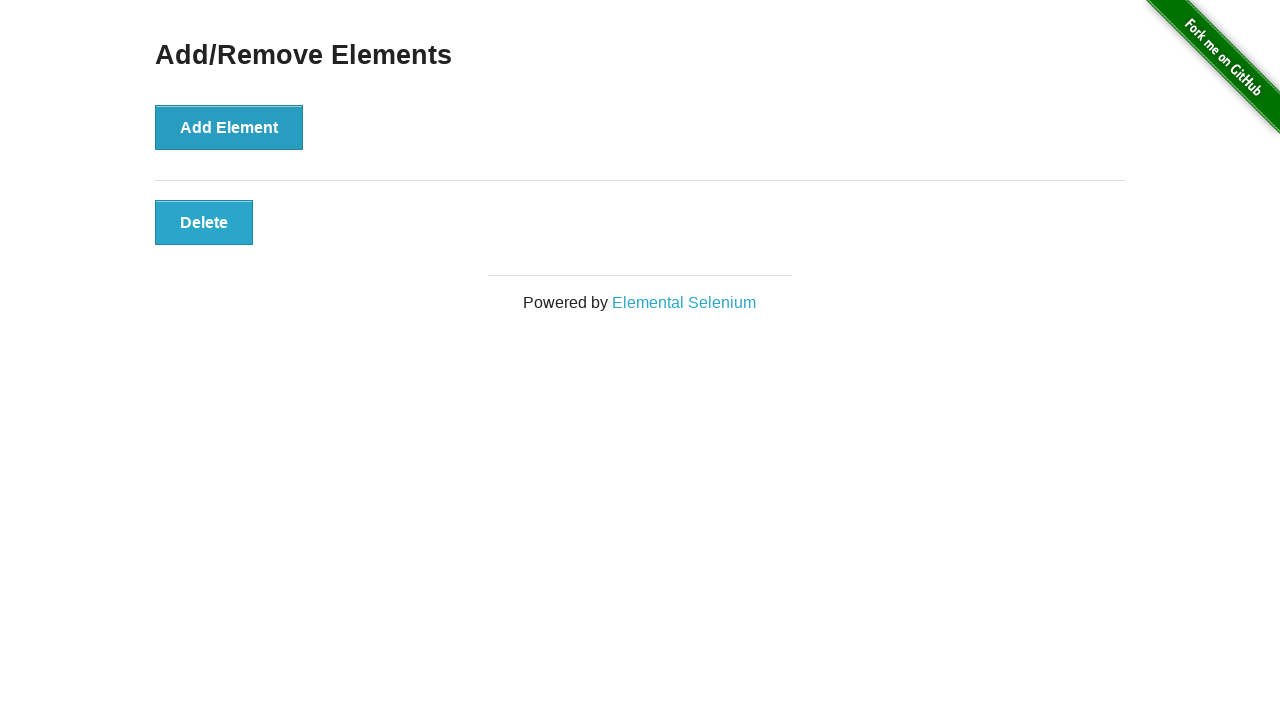

Clicked Add Element button (element 2 of 5) at (229, 127) on xpath=//*[@id="content"]/div/button
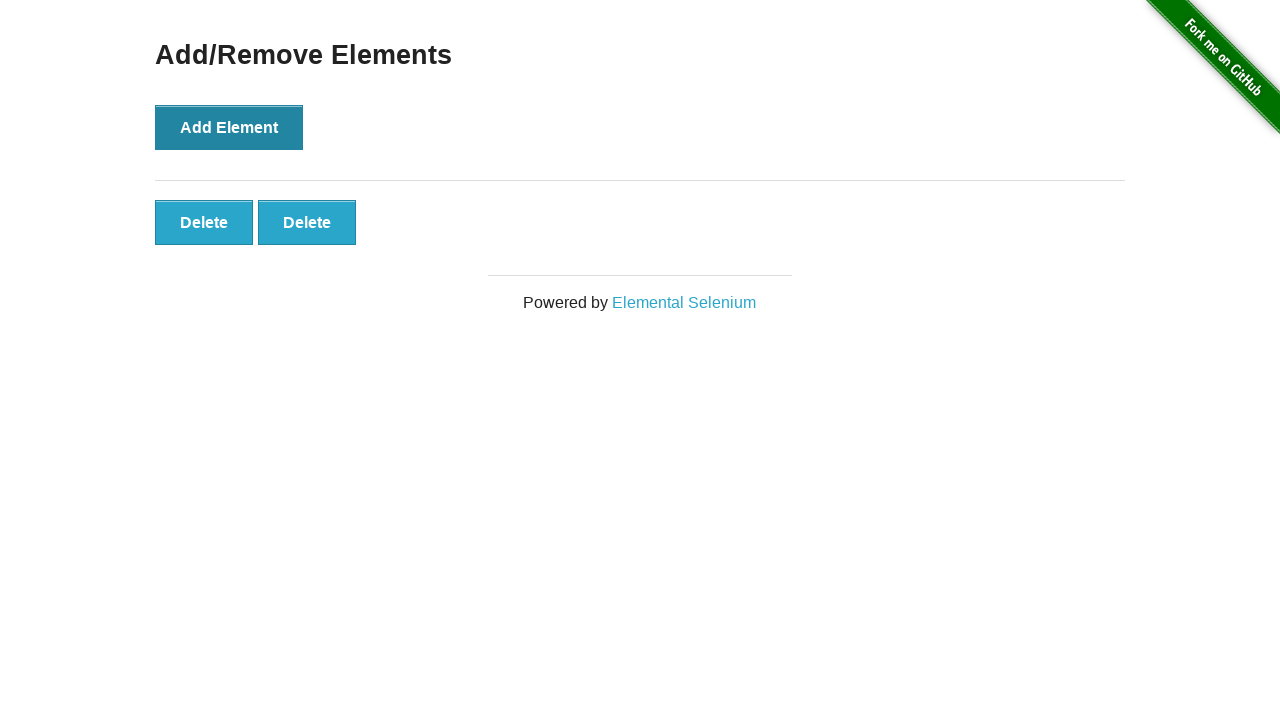

Clicked Add Element button (element 3 of 5) at (229, 127) on xpath=//*[@id="content"]/div/button
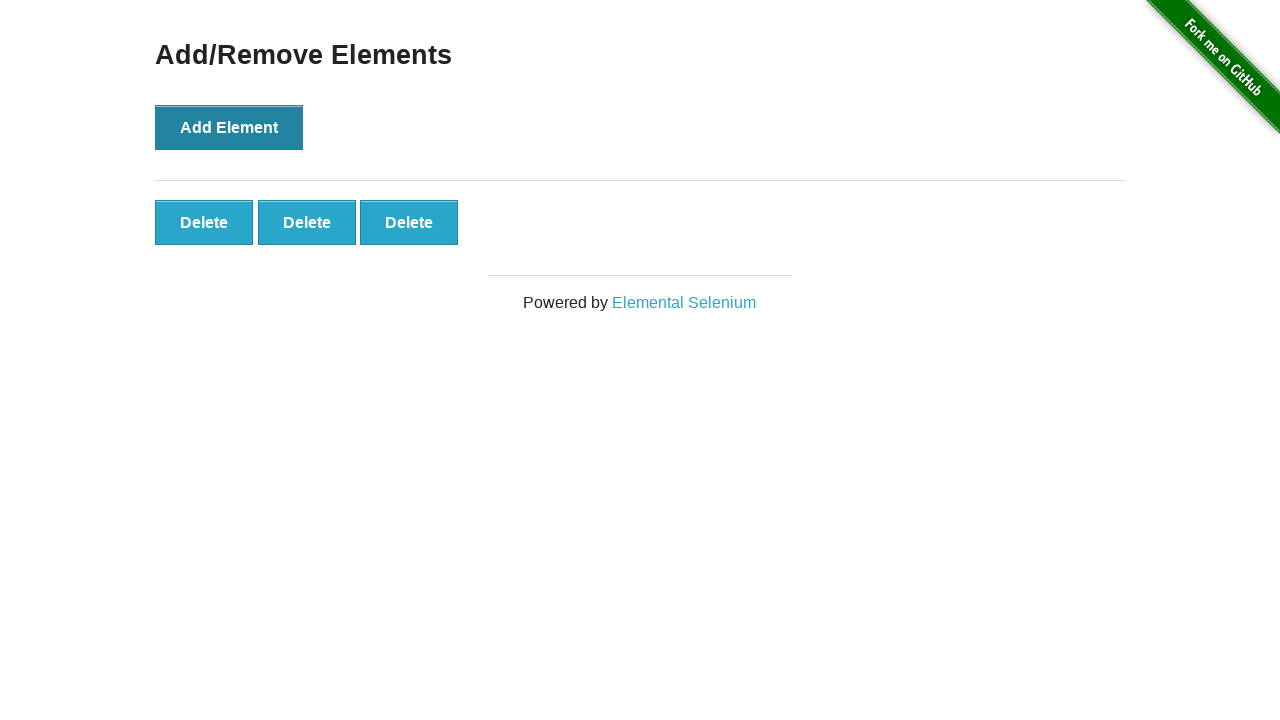

Clicked Add Element button (element 4 of 5) at (229, 127) on xpath=//*[@id="content"]/div/button
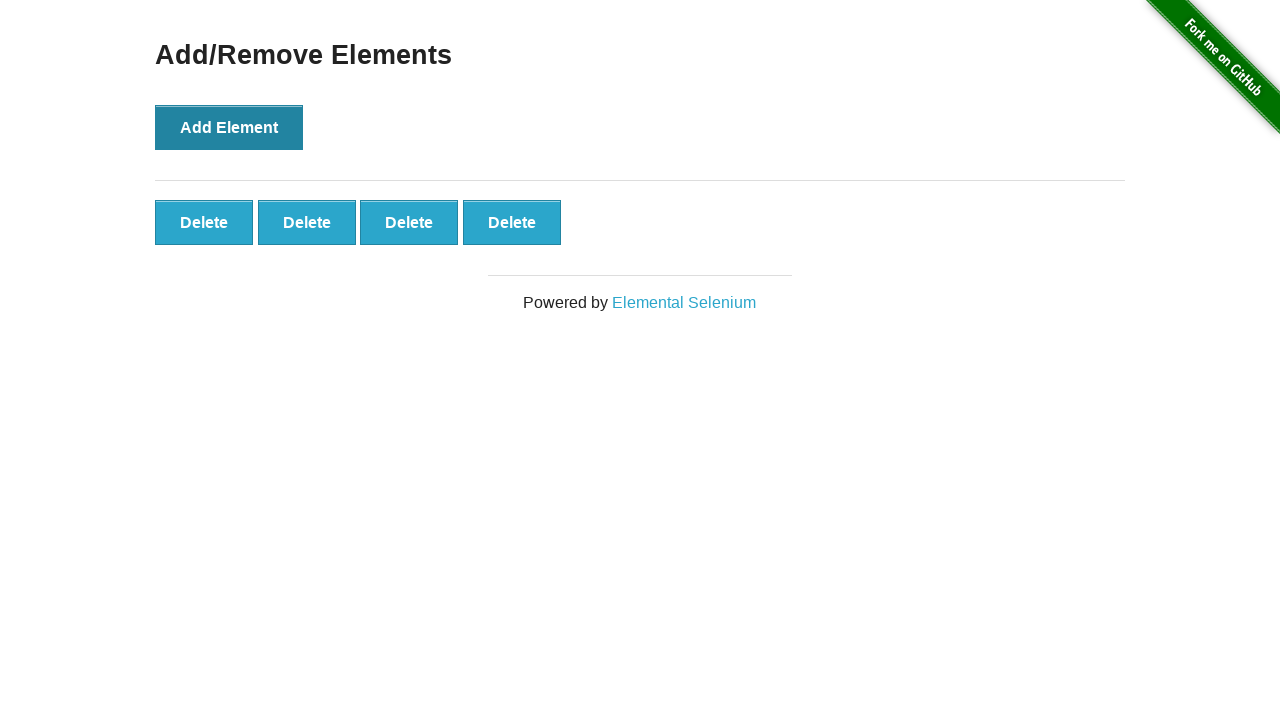

Clicked Add Element button (element 5 of 5) at (229, 127) on xpath=//*[@id="content"]/div/button
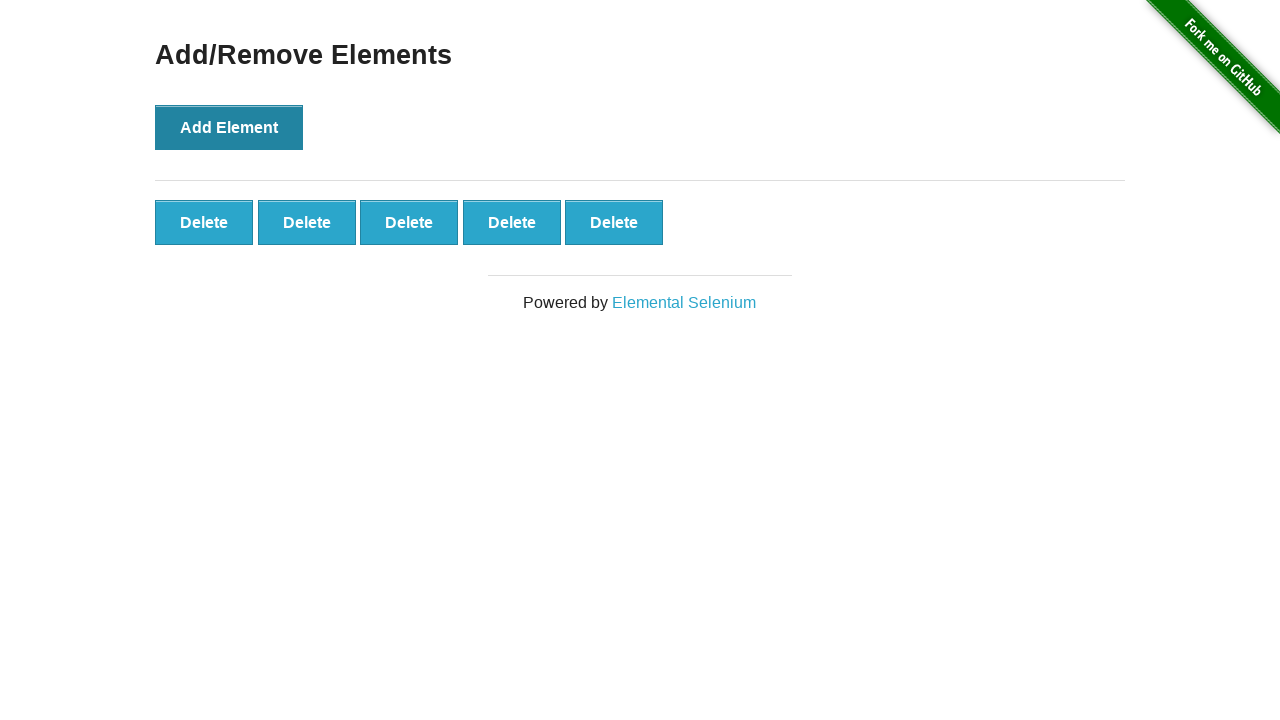

Clicked Delete button to remove element (element 1 of 3) at (204, 222) on xpath=//*[@id="elements"]/button[1]
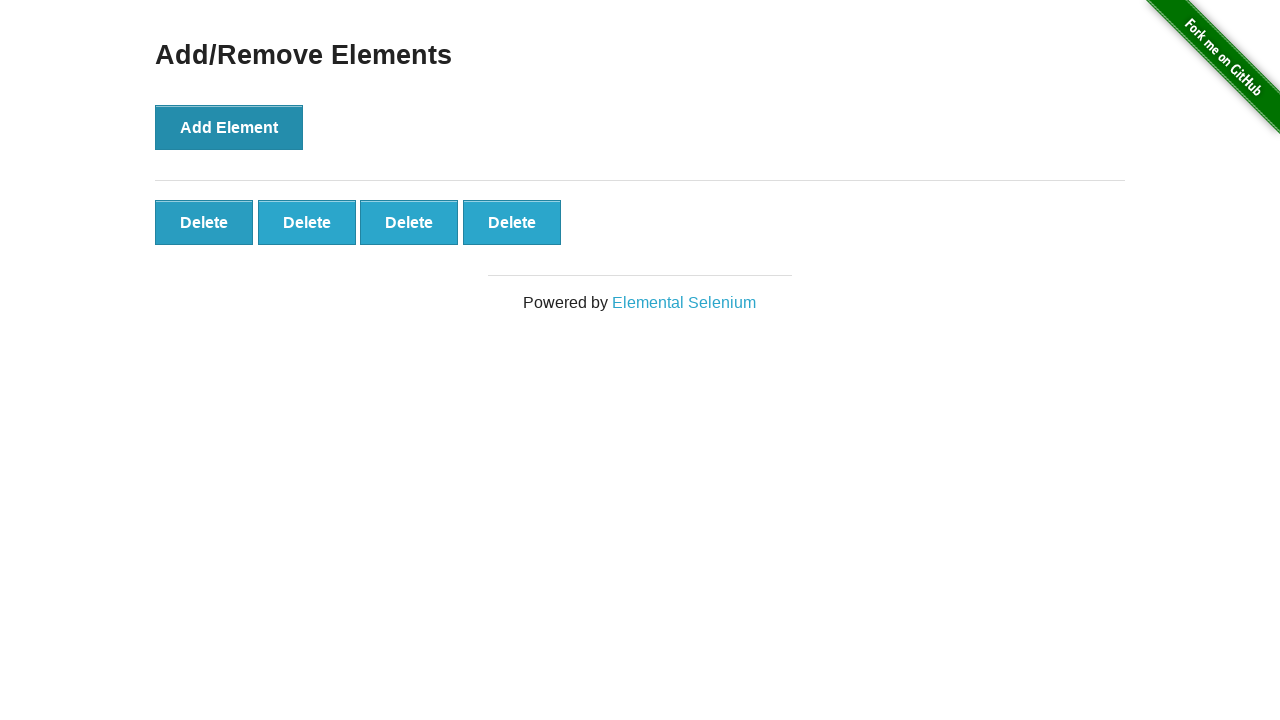

Clicked Delete button to remove element (element 2 of 3) at (204, 222) on xpath=//*[@id="elements"]/button[1]
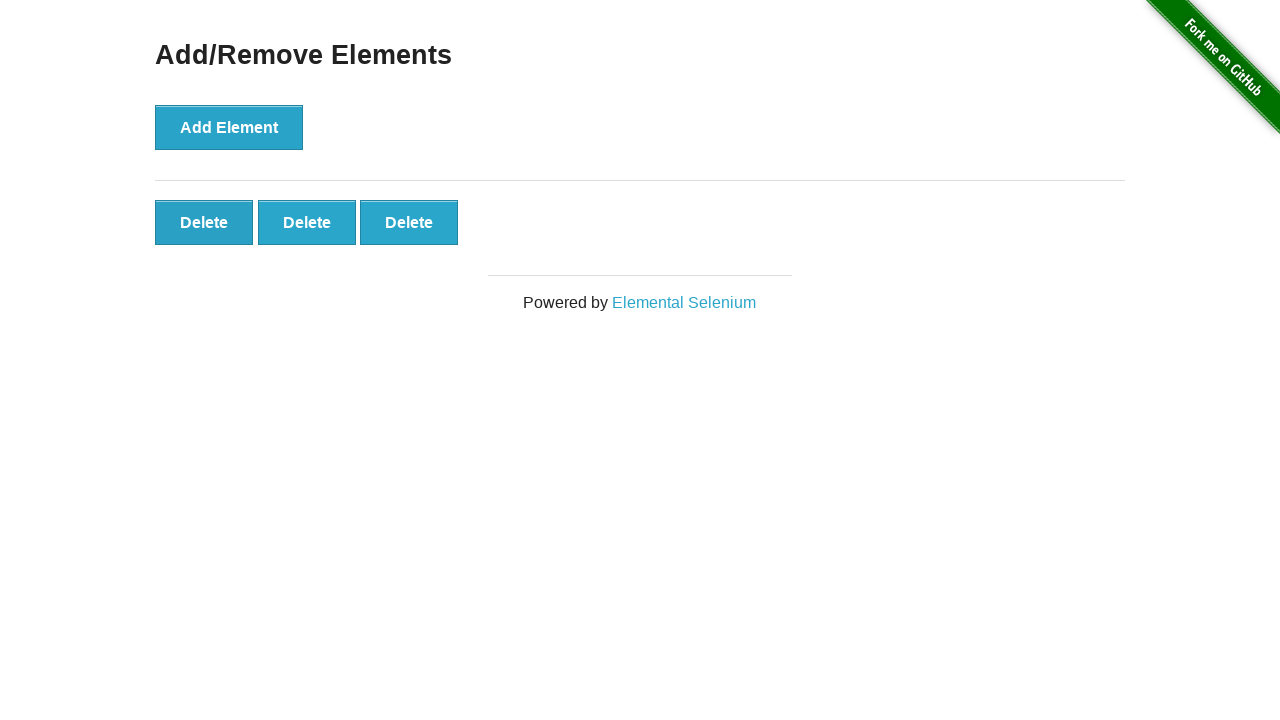

Clicked Delete button to remove element (element 3 of 3) at (204, 222) on xpath=//*[@id="elements"]/button[1]
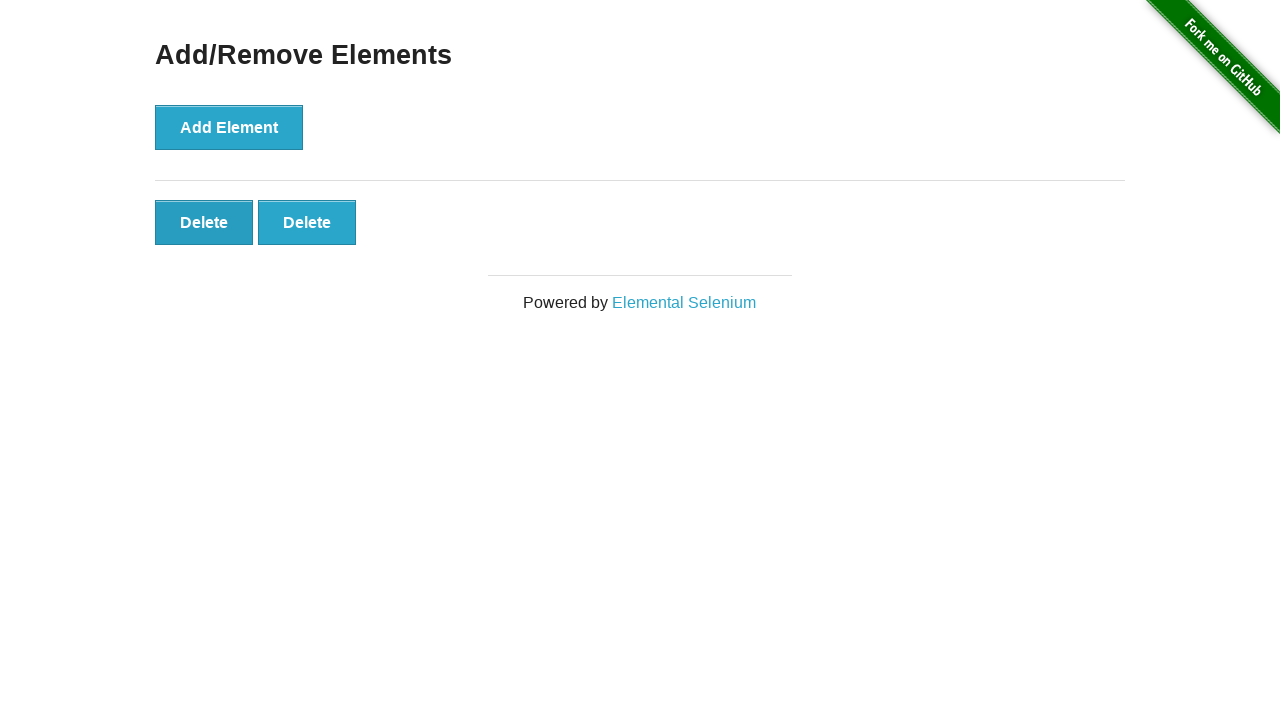

Verified remaining elements are displayed
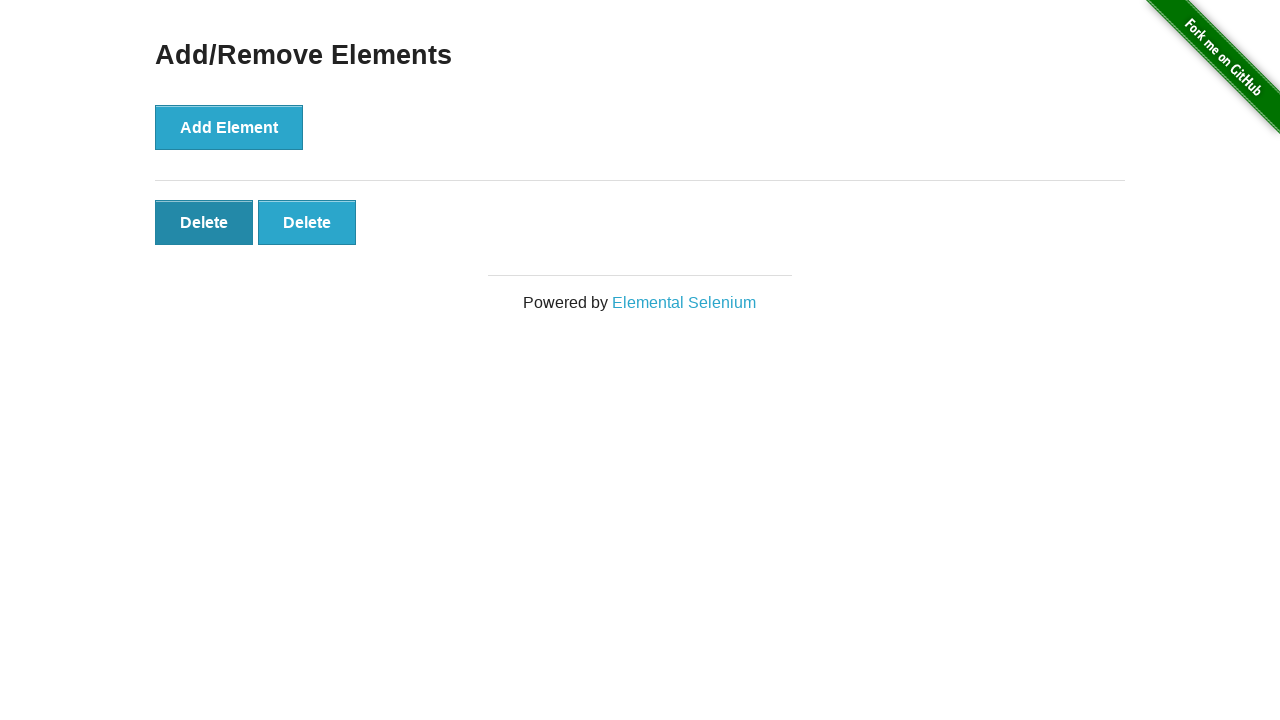

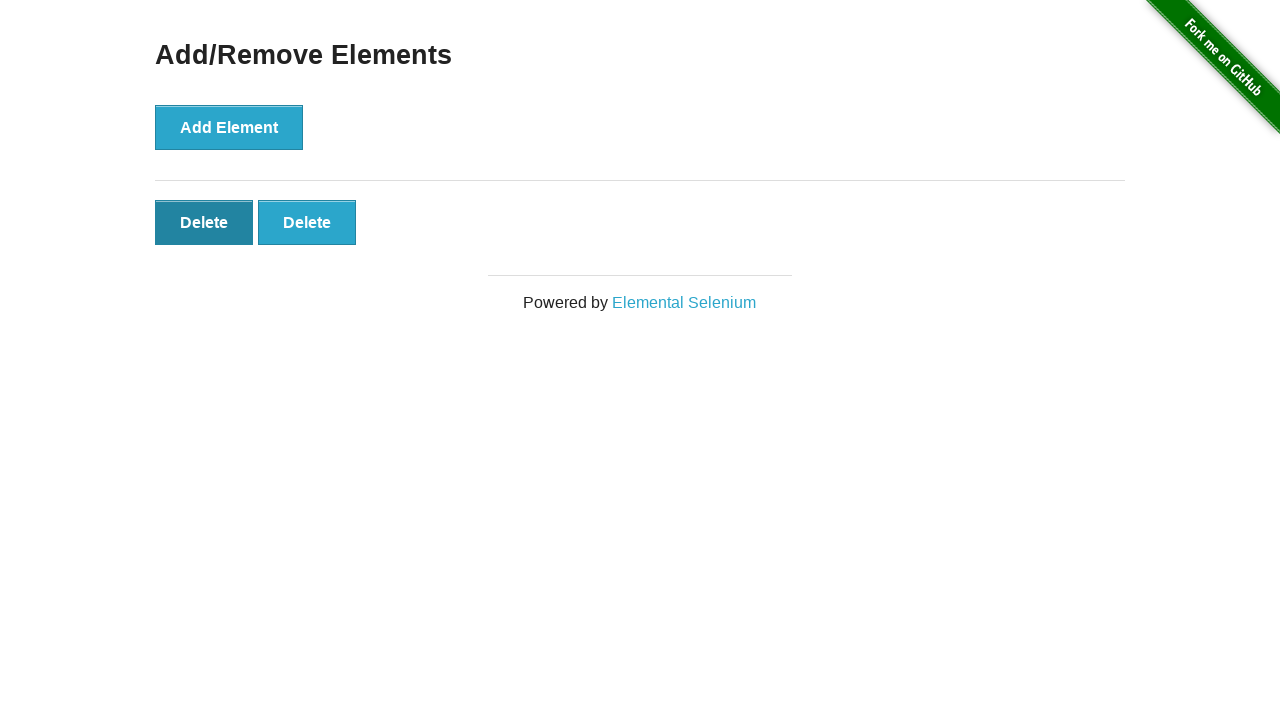